Tests checkbox interactions on a practice form by clicking a specific hobby checkbox, then iterating through all checkboxes to click selected ones by ID.

Starting URL: https://demoqa.com/automation-practice-form

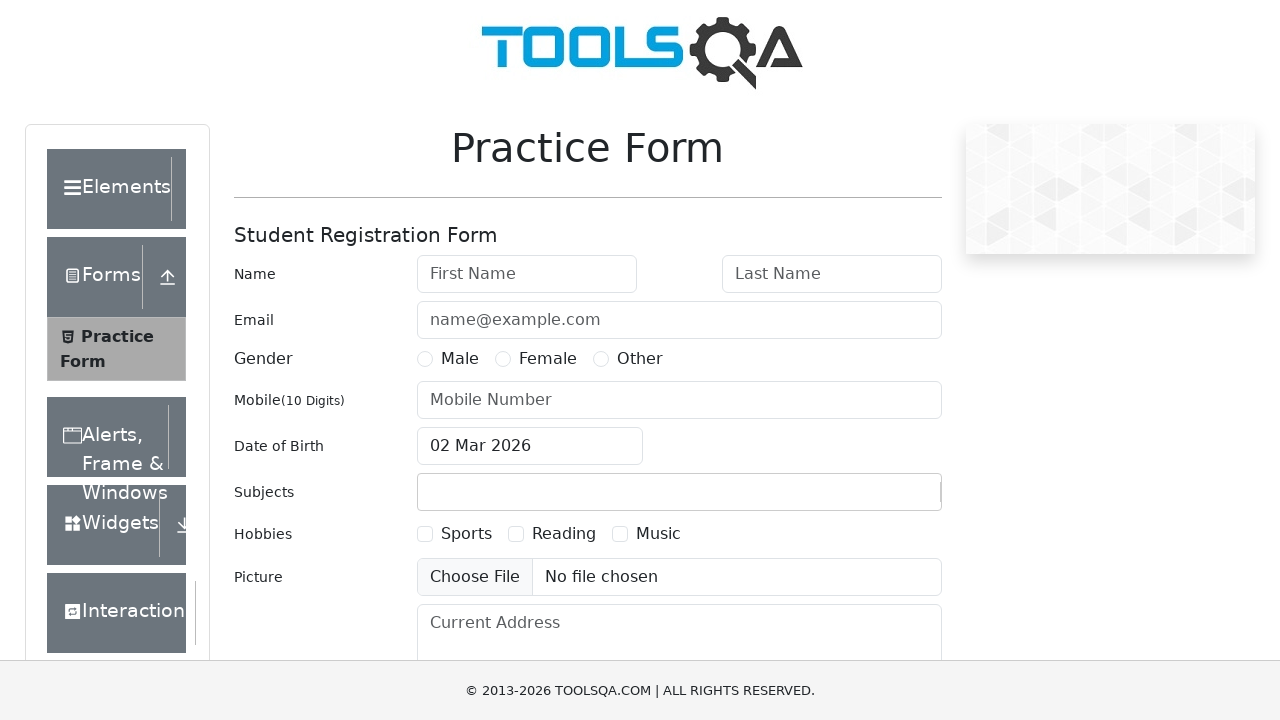

Clicked Music hobby checkbox (hobbies-checkbox-3) at (620, 534) on input#hobbies-checkbox-3
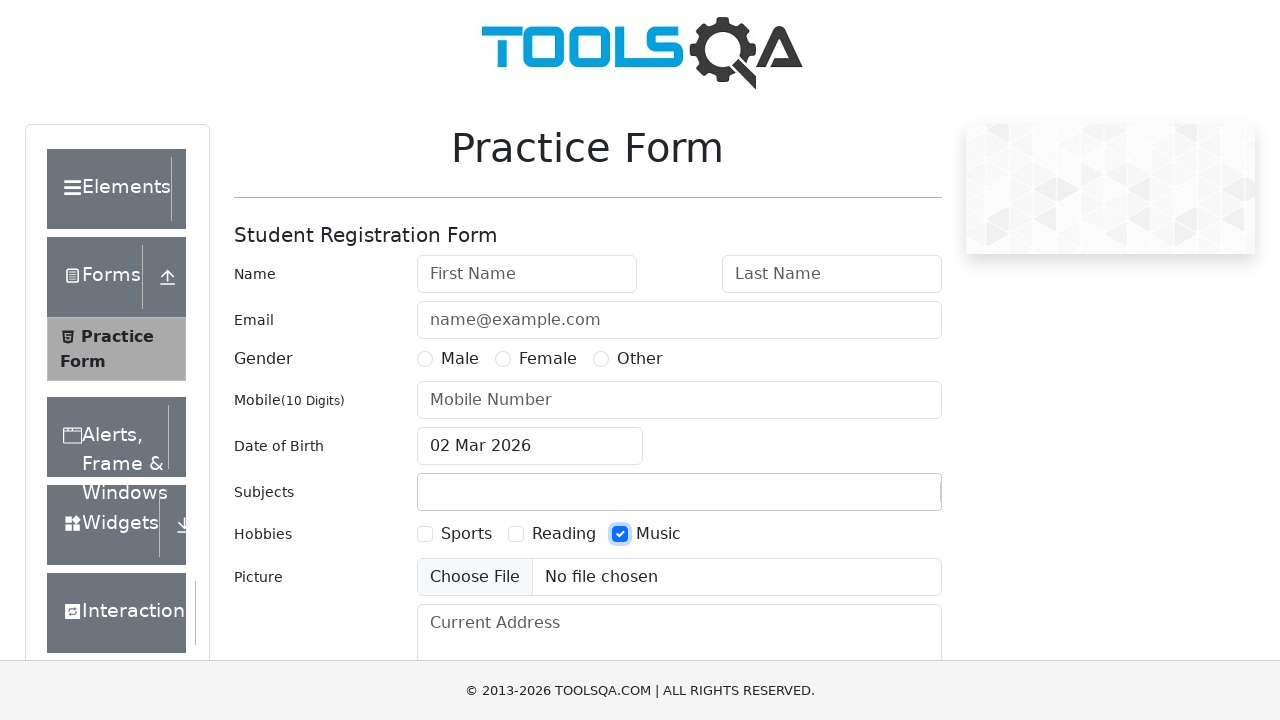

Waited 500ms for page state to update
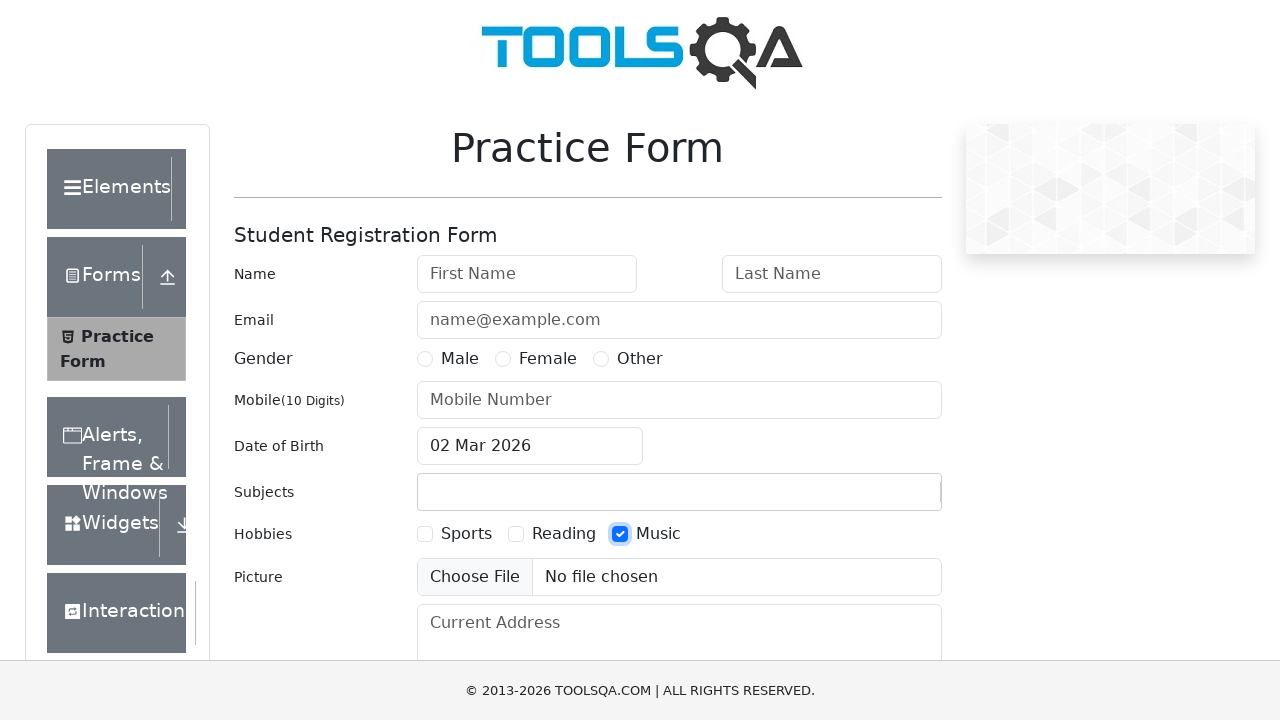

Retrieved all checkbox elements from the page
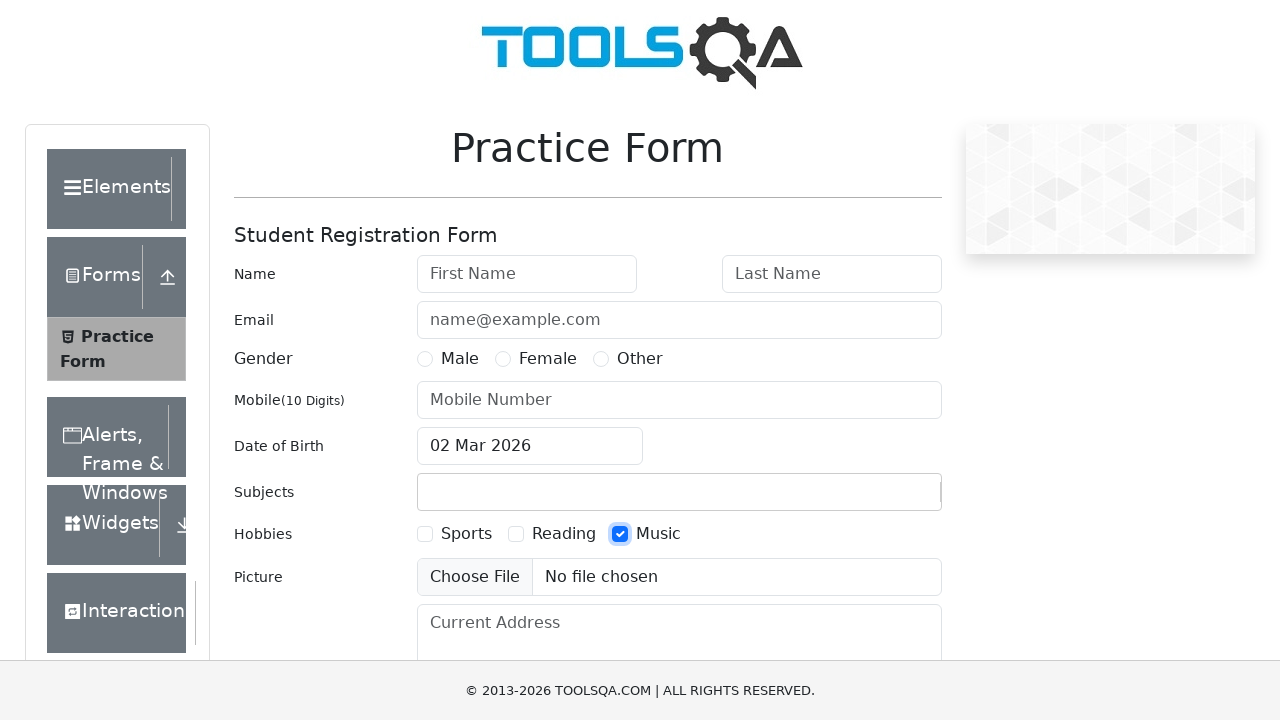

Retrieved checkbox ID attribute: hobbies-checkbox-1
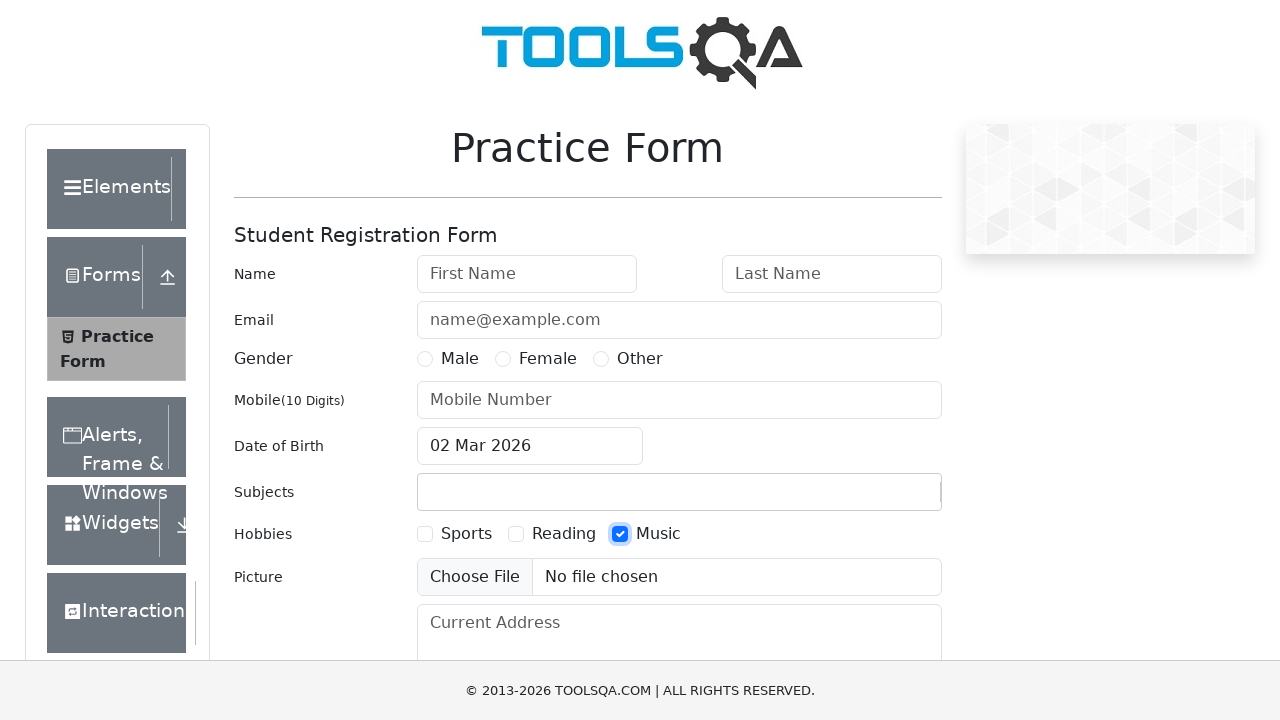

Retrieved checkbox ID attribute: hobbies-checkbox-2
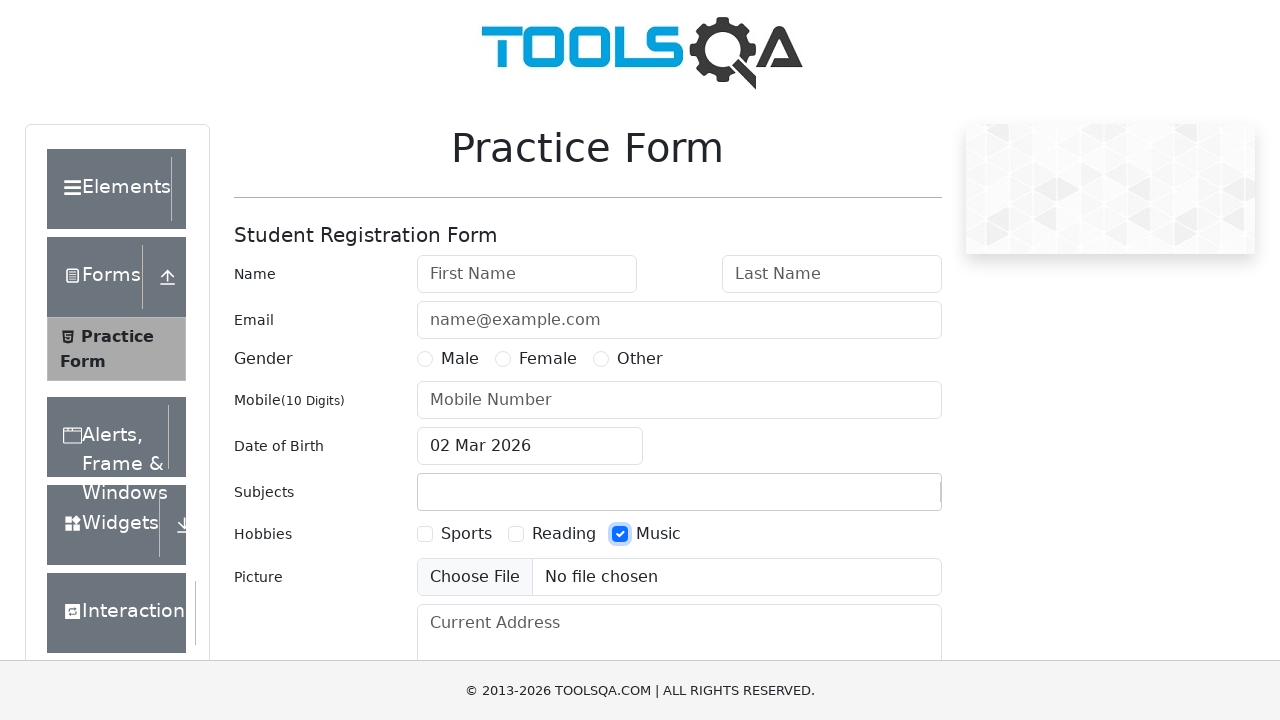

Retrieved checkbox ID attribute: hobbies-checkbox-3
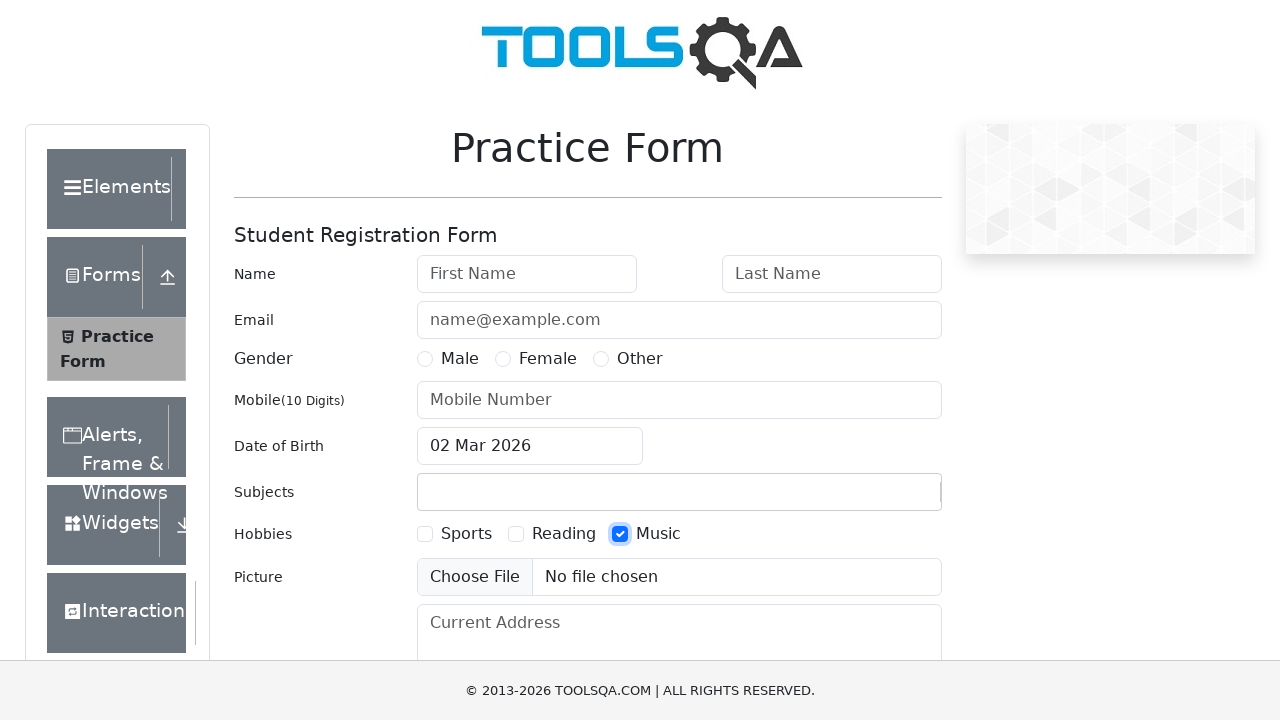

Clicked checkbox matching target ID hobbies-checkbox-3 at (620, 534) on input[type='checkbox'] >> nth=2
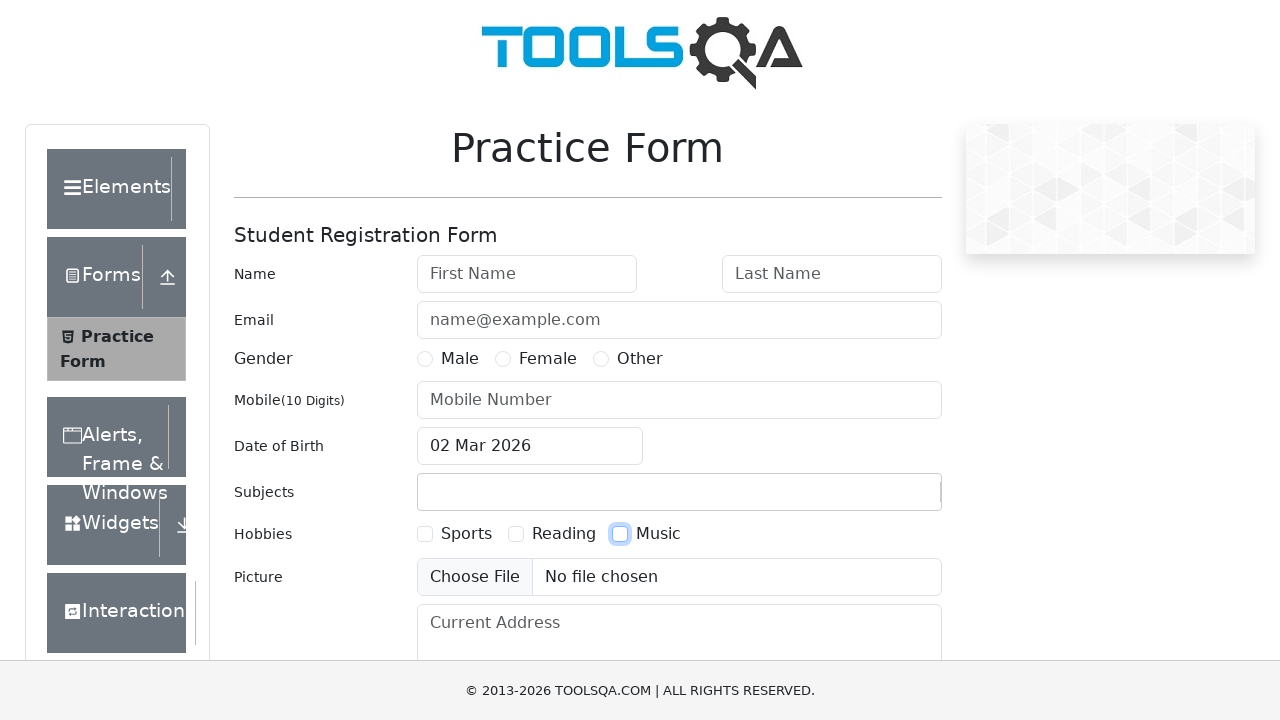

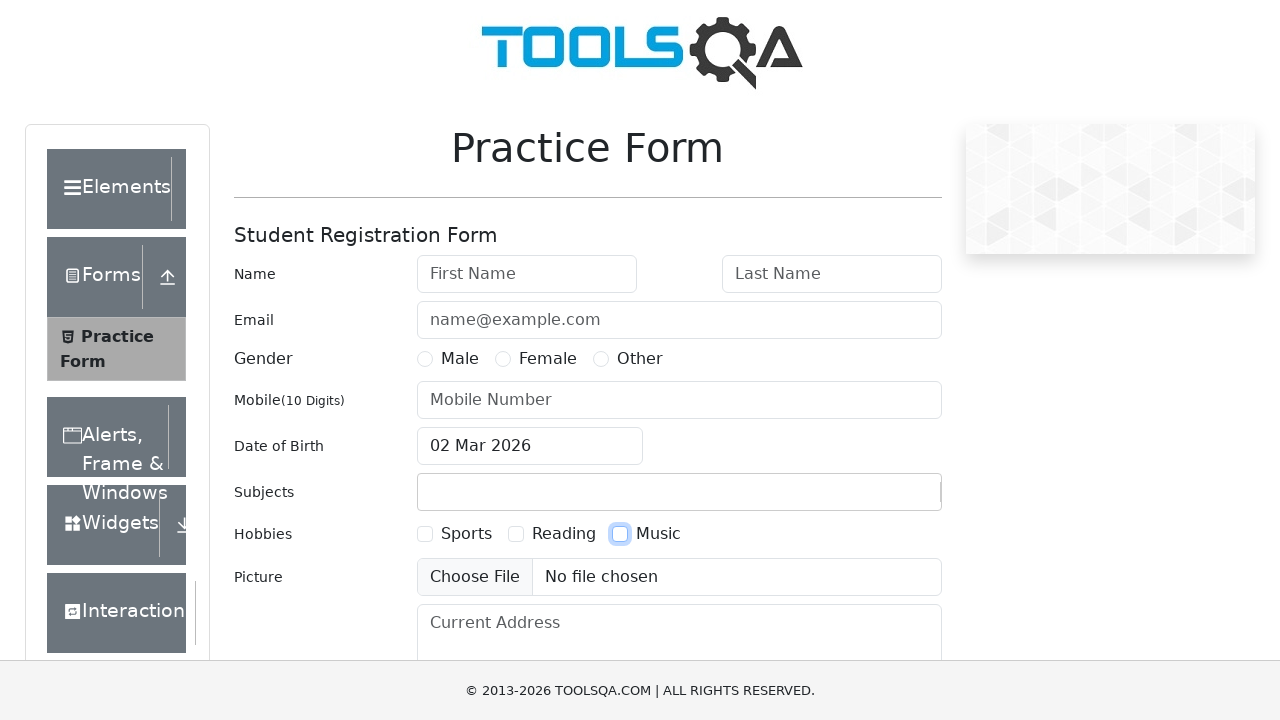